Tests the Projects section's Load More button by verifying it exists and clicking it to reveal more project items.

Starting URL: https://rafilkmp3.github.io/resume-as-code/

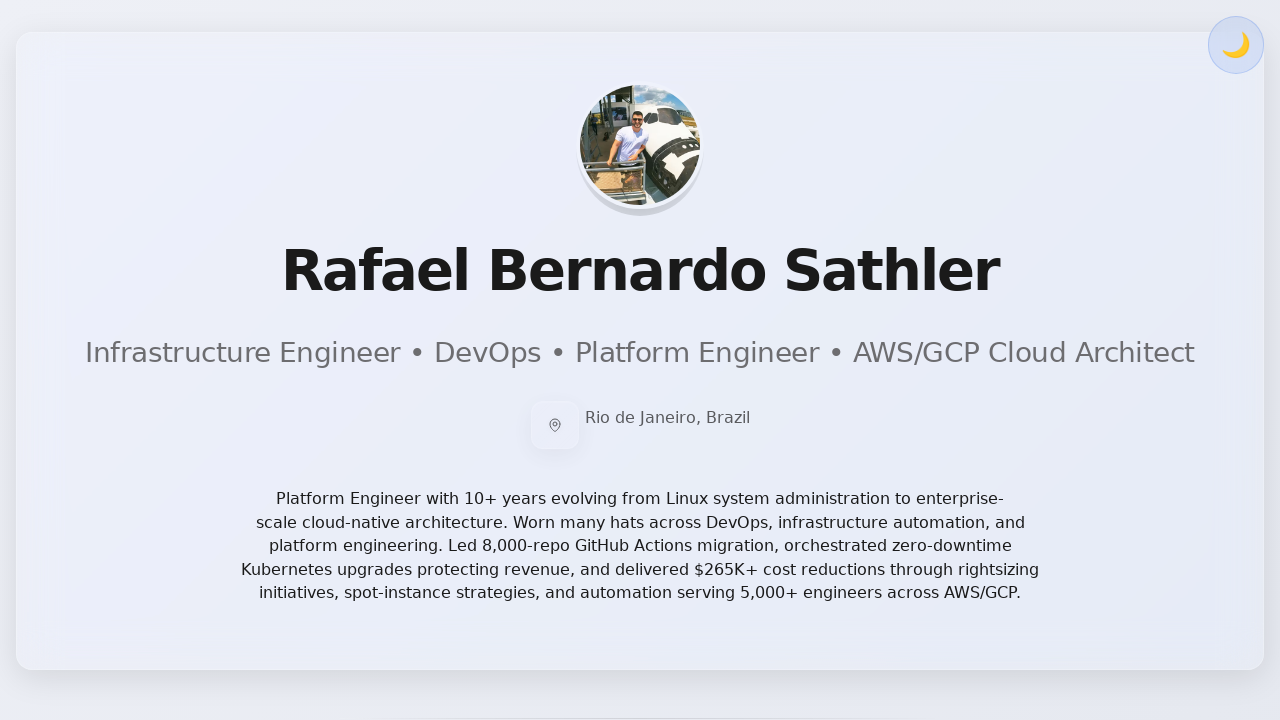

Waited for page to reach networkidle state
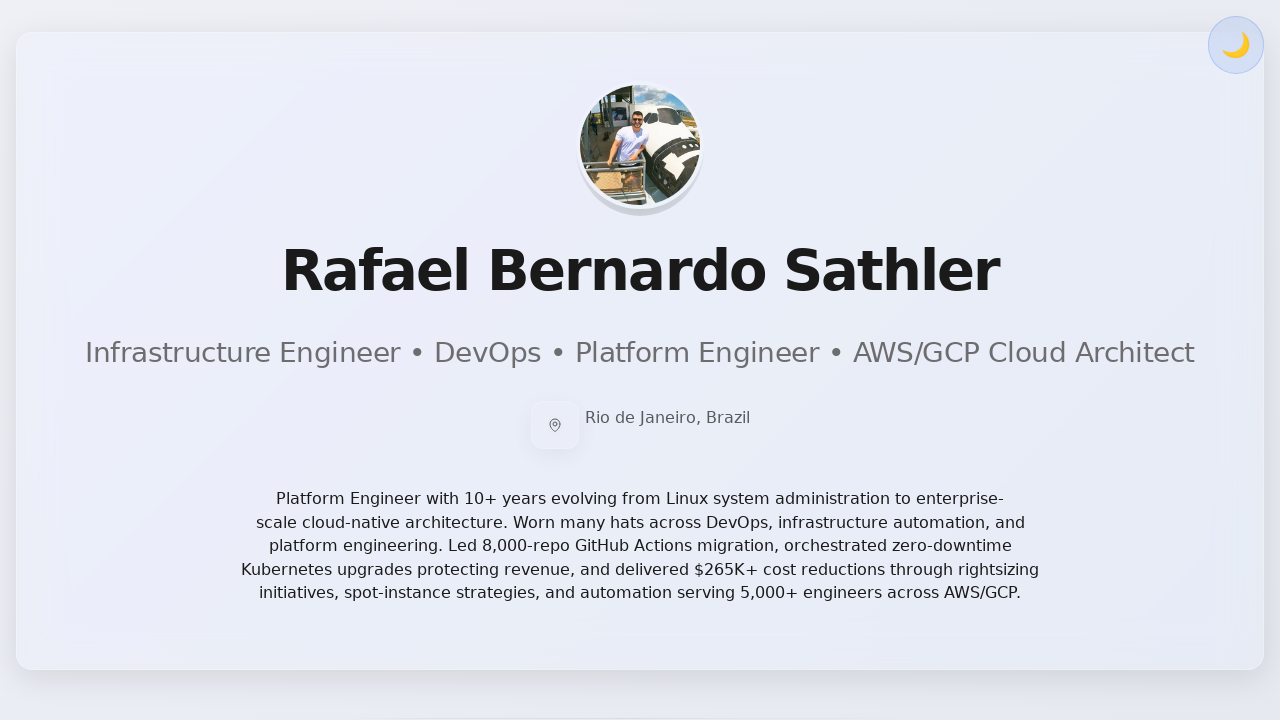

Waited 2 seconds for page to fully render
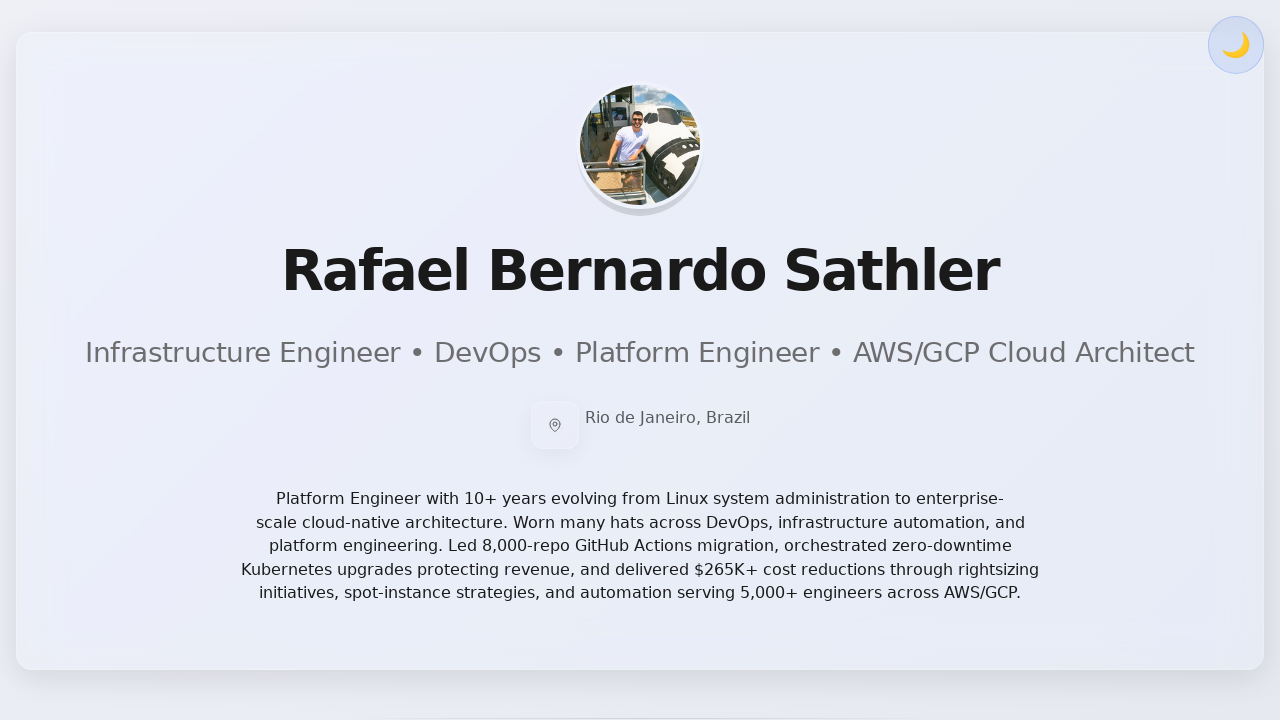

Verified 'Key Projects' section header is visible
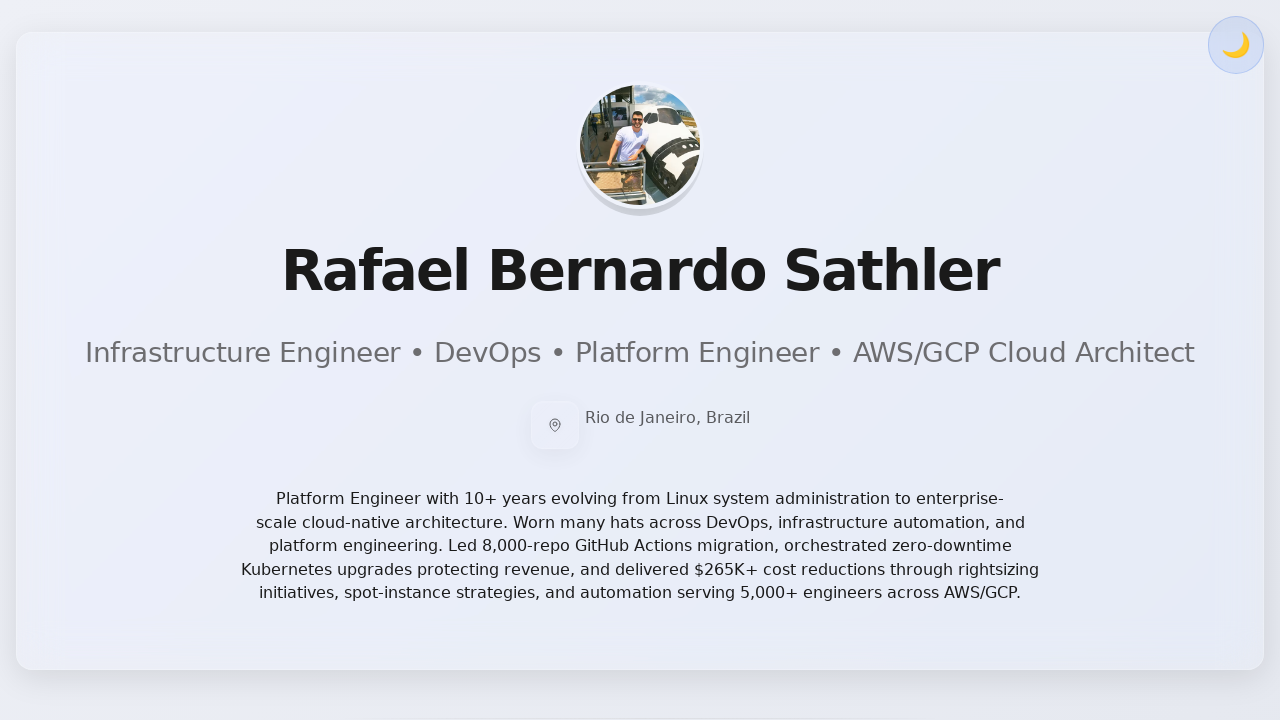

Located Load More button and container elements
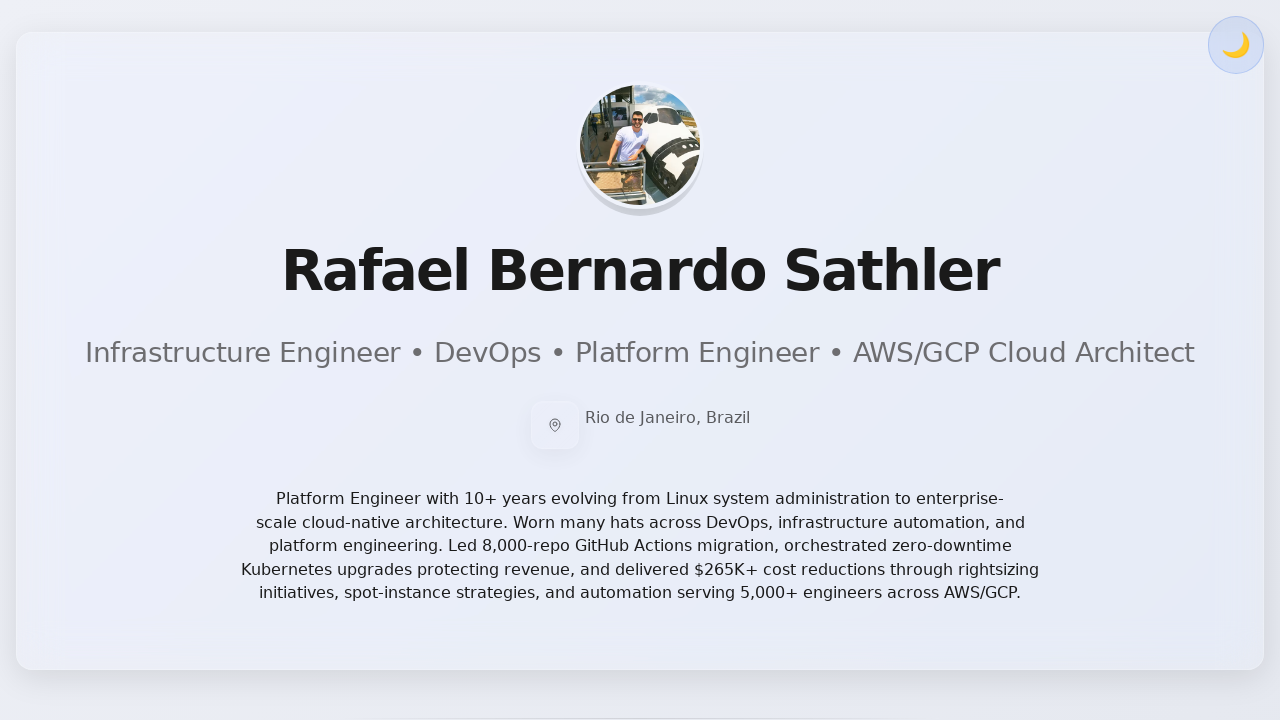

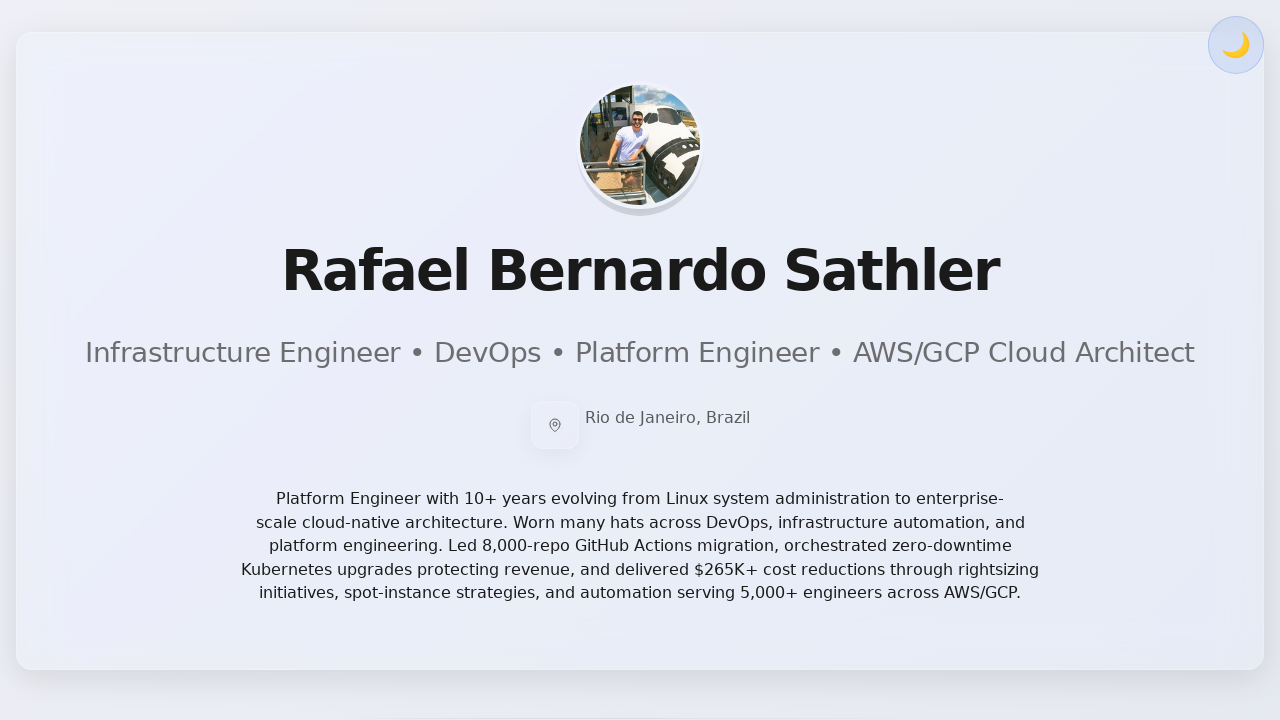